Tests static dropdown selection functionality by selecting options using different methods (by index and by value)

Starting URL: https://rahulshettyacademy.com/dropdownsPractise

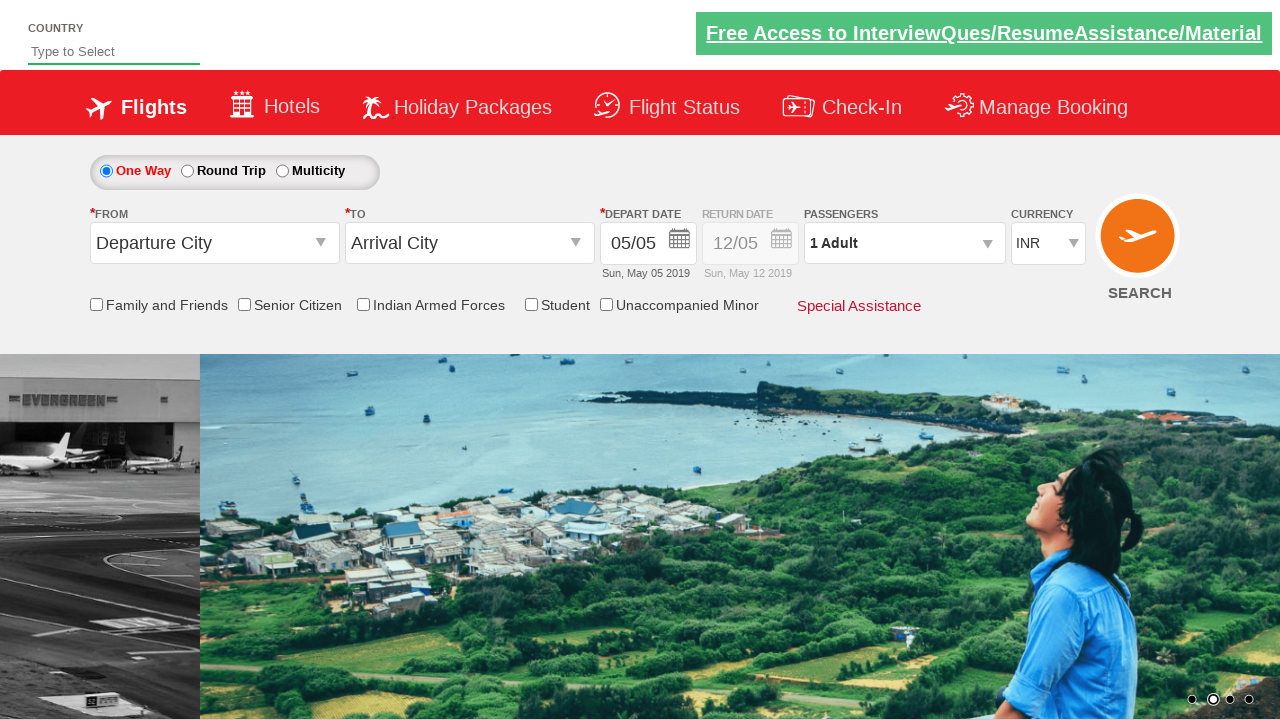

Located static dropdown element selector
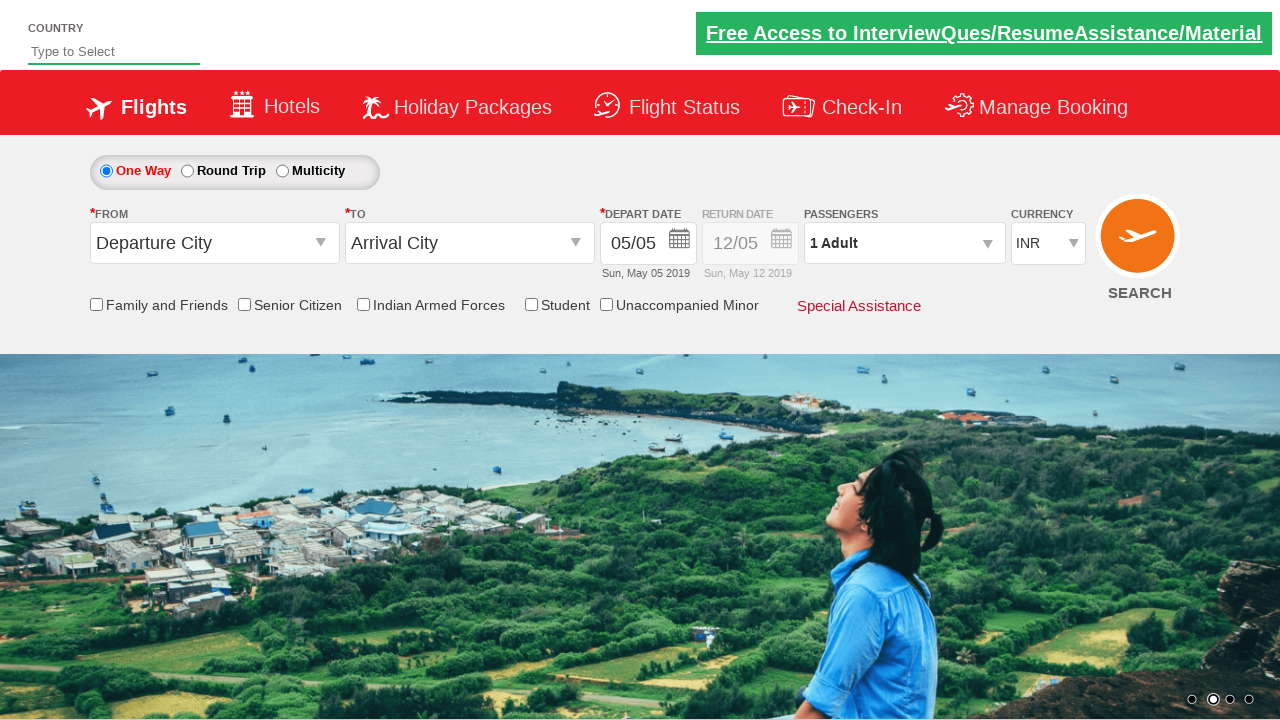

Selected dropdown option by index 2 (3rd option) on #ctl00_mainContent_DropDownListCurrency
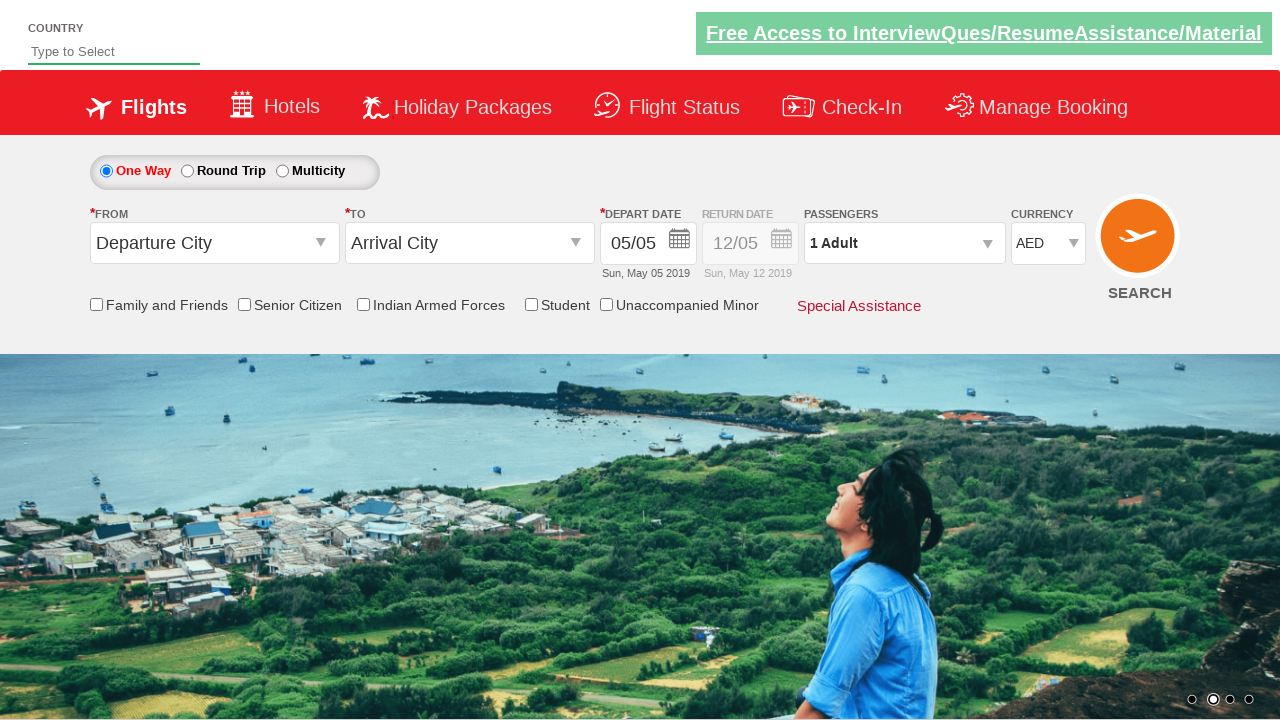

Selected dropdown option by value 'USD' on #ctl00_mainContent_DropDownListCurrency
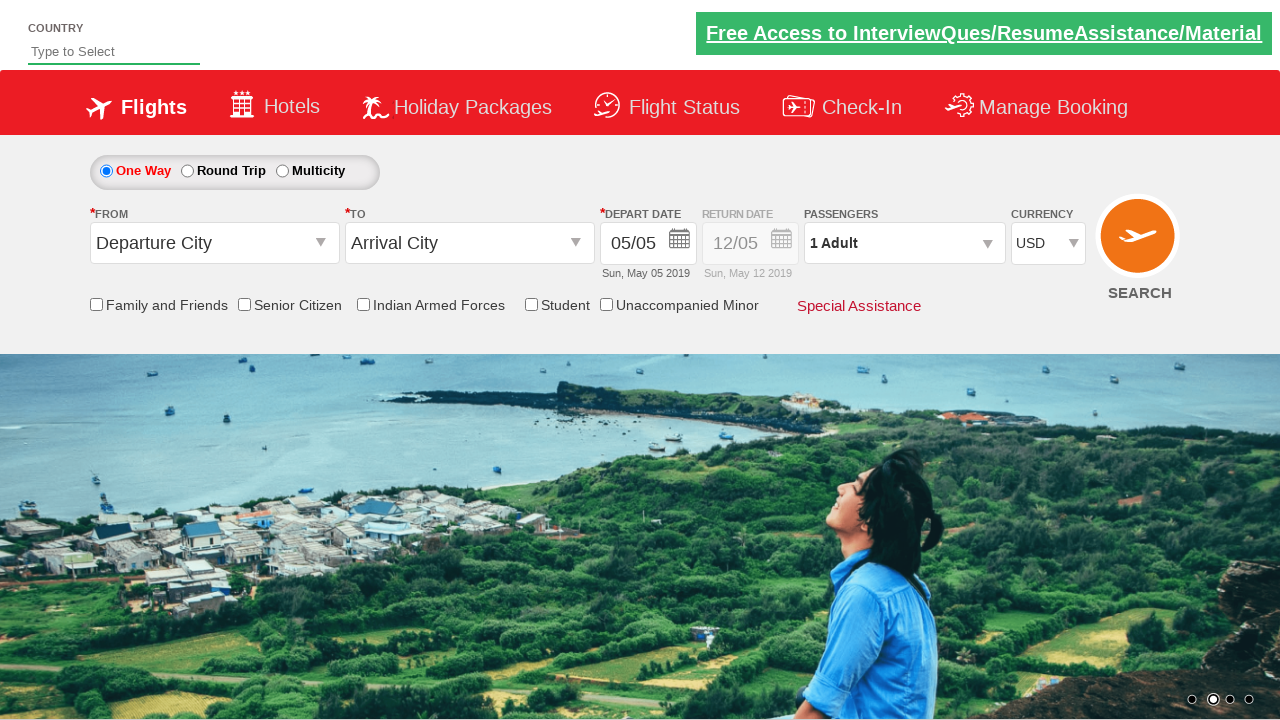

Retrieved selected dropdown value: USD
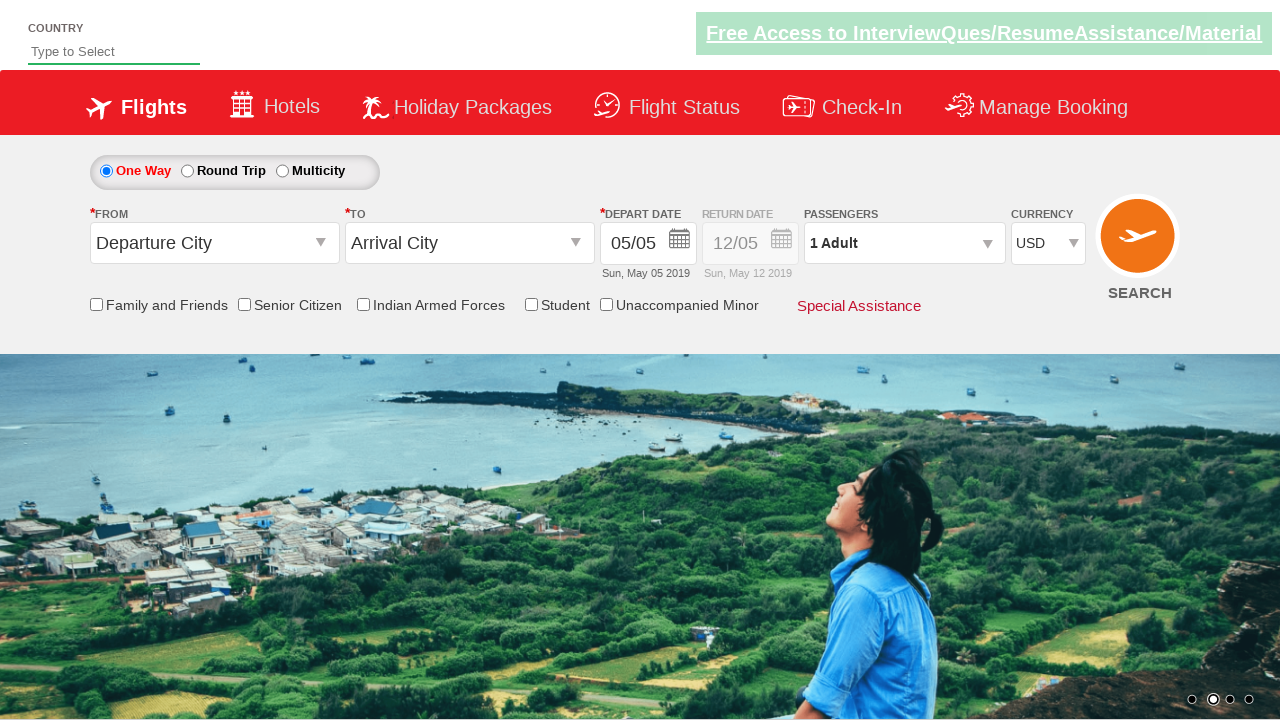

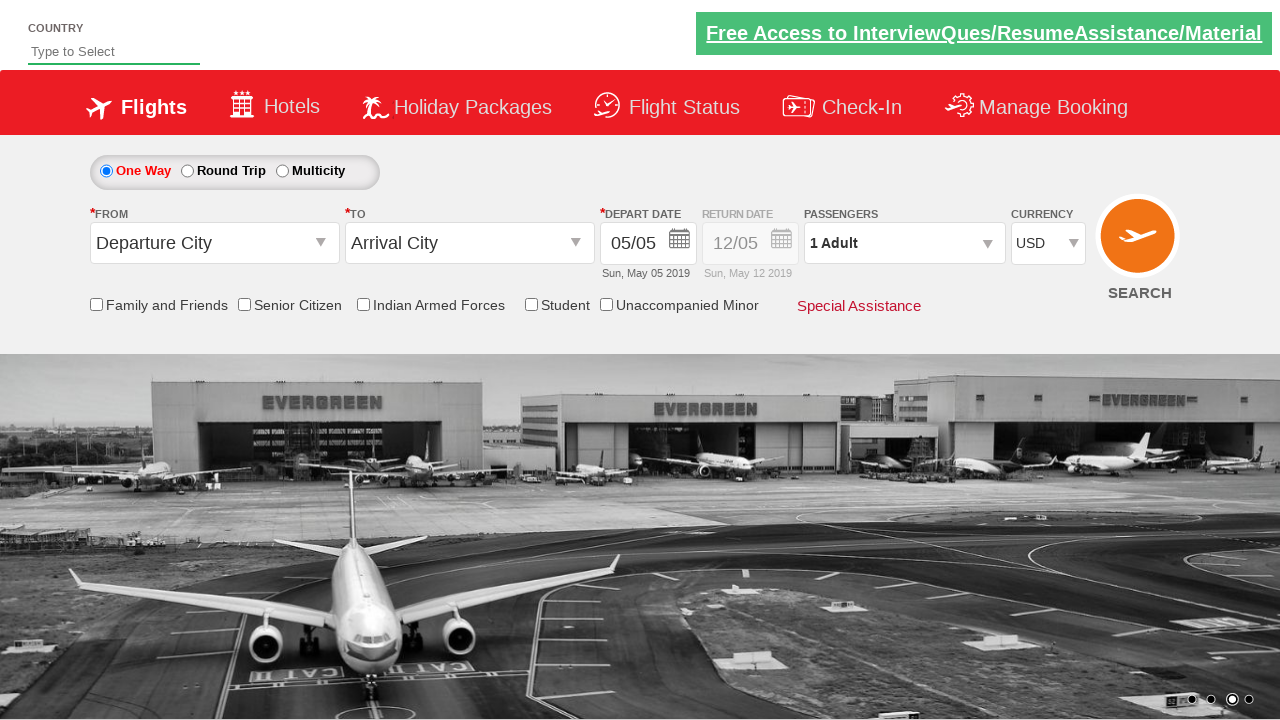